Tests table sorting functionality by clicking the column header to sort, verifies the sorting is correct, then searches for "Rice" across paginated results and retrieves its price

Starting URL: https://rahulshettyacademy.com/seleniumPractise/#/offers

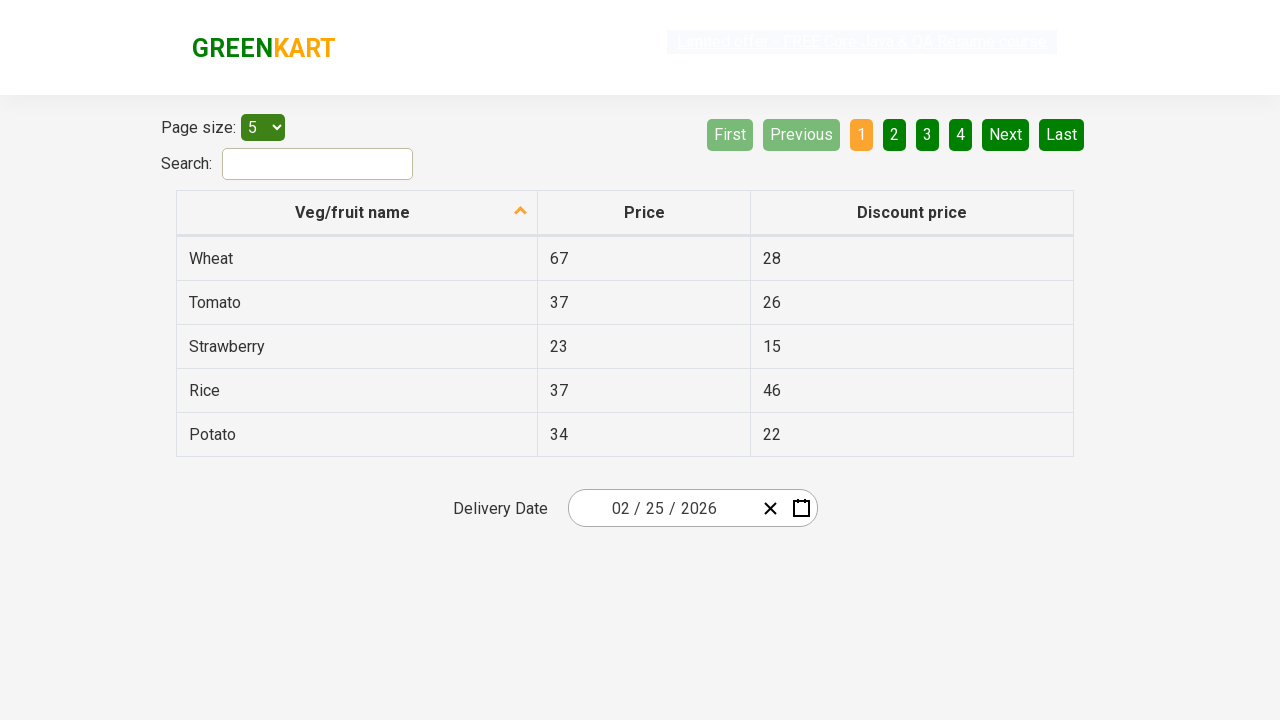

Clicked first column header to sort table at (357, 213) on xpath=//tr/th[1]
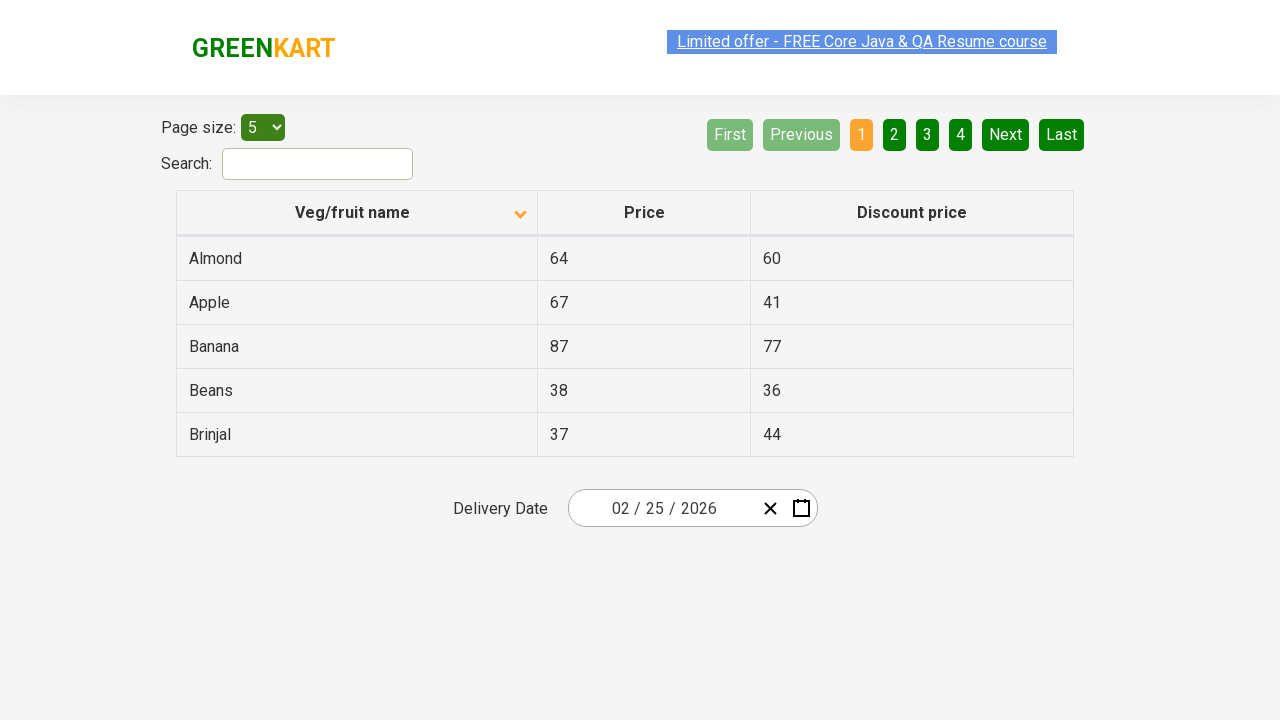

Waited for table to be sorted
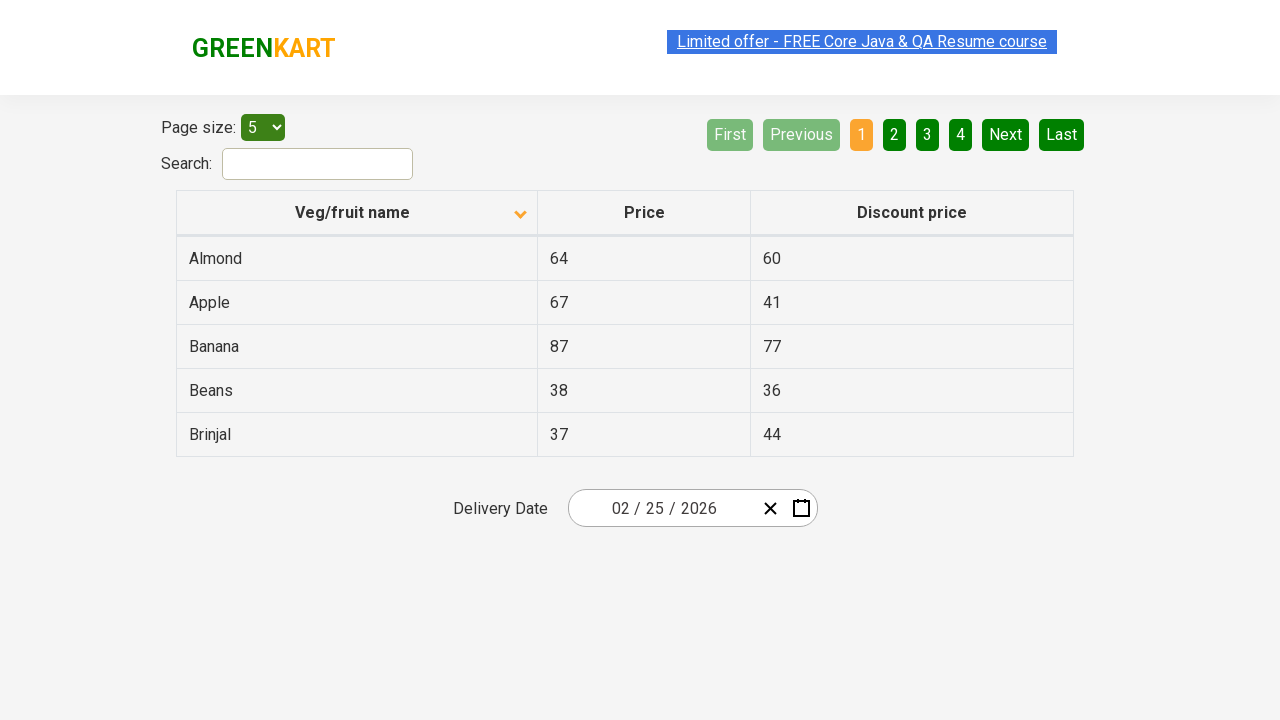

Retrieved all elements from first column
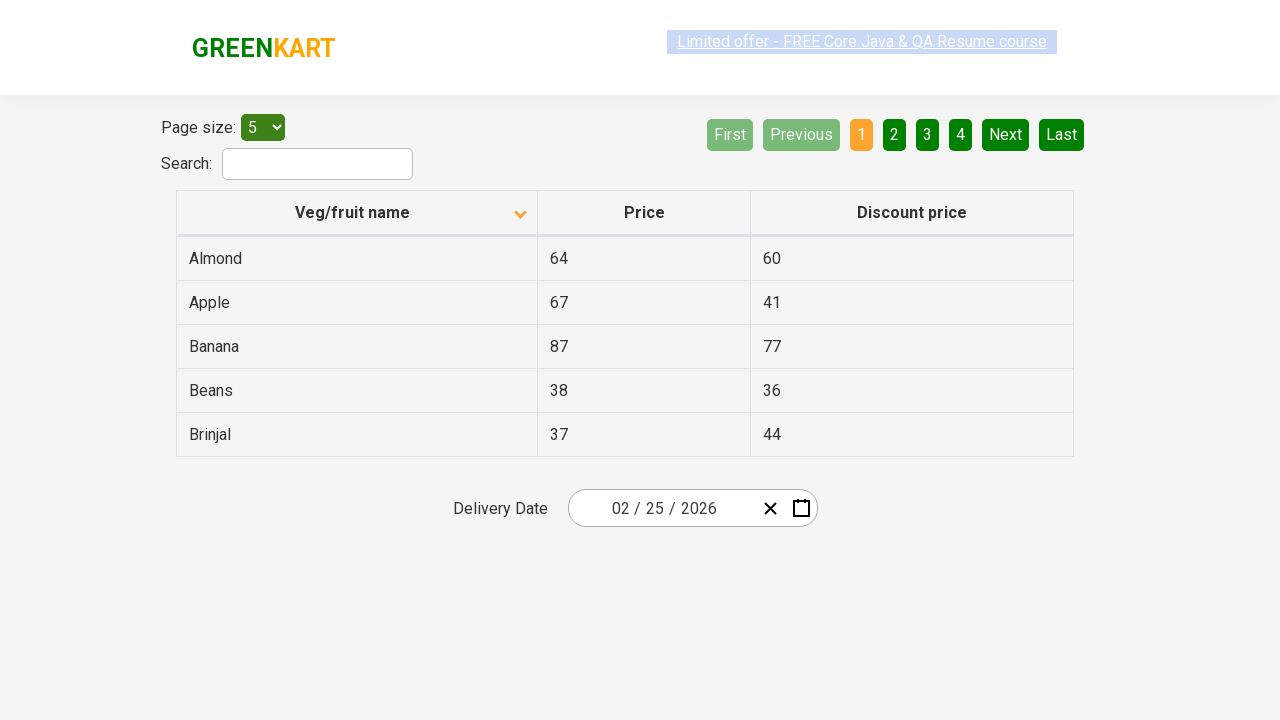

Verified that table is properly sorted
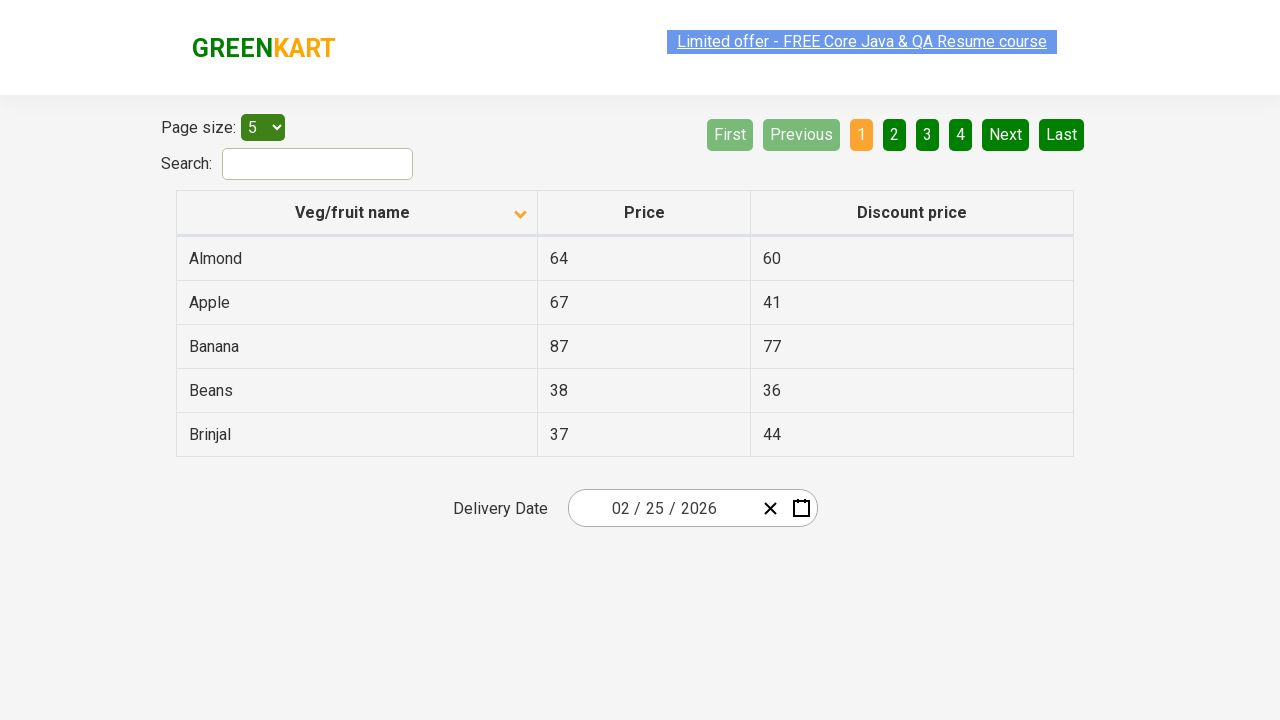

Retrieved all rows from first column
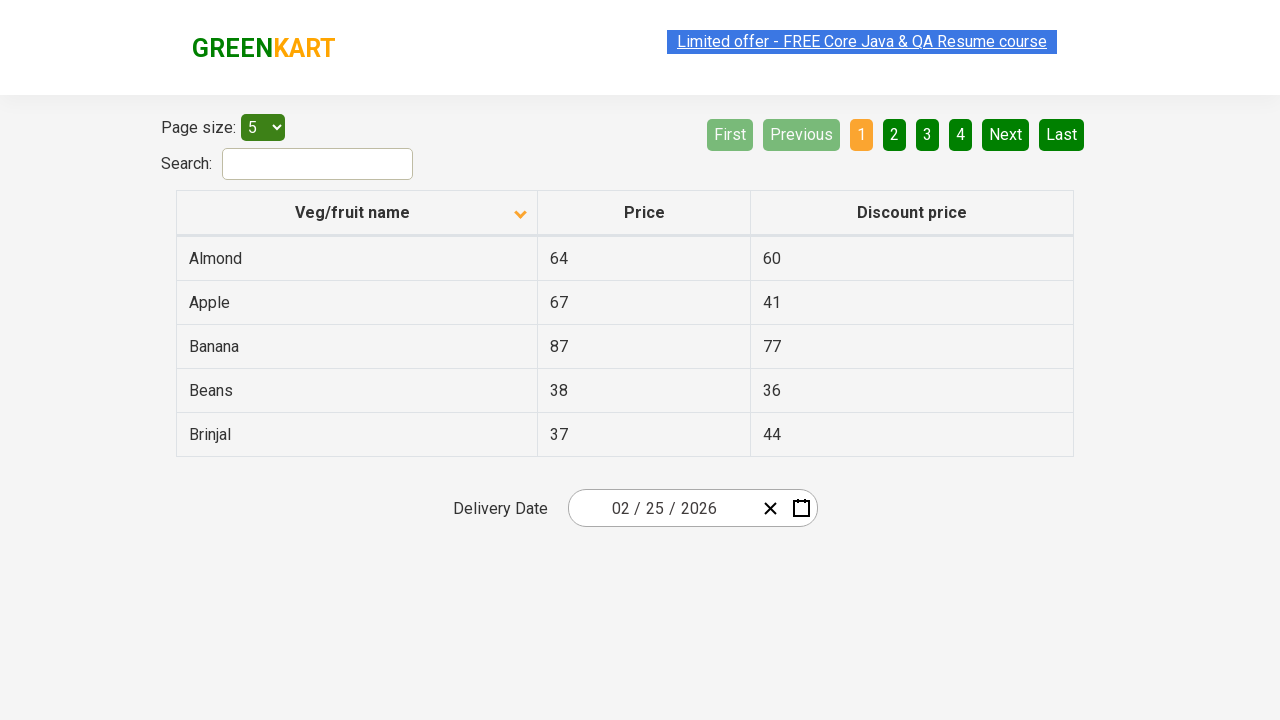

Clicked Next button to navigate to next page at (1006, 134) on [aria-label='Next']
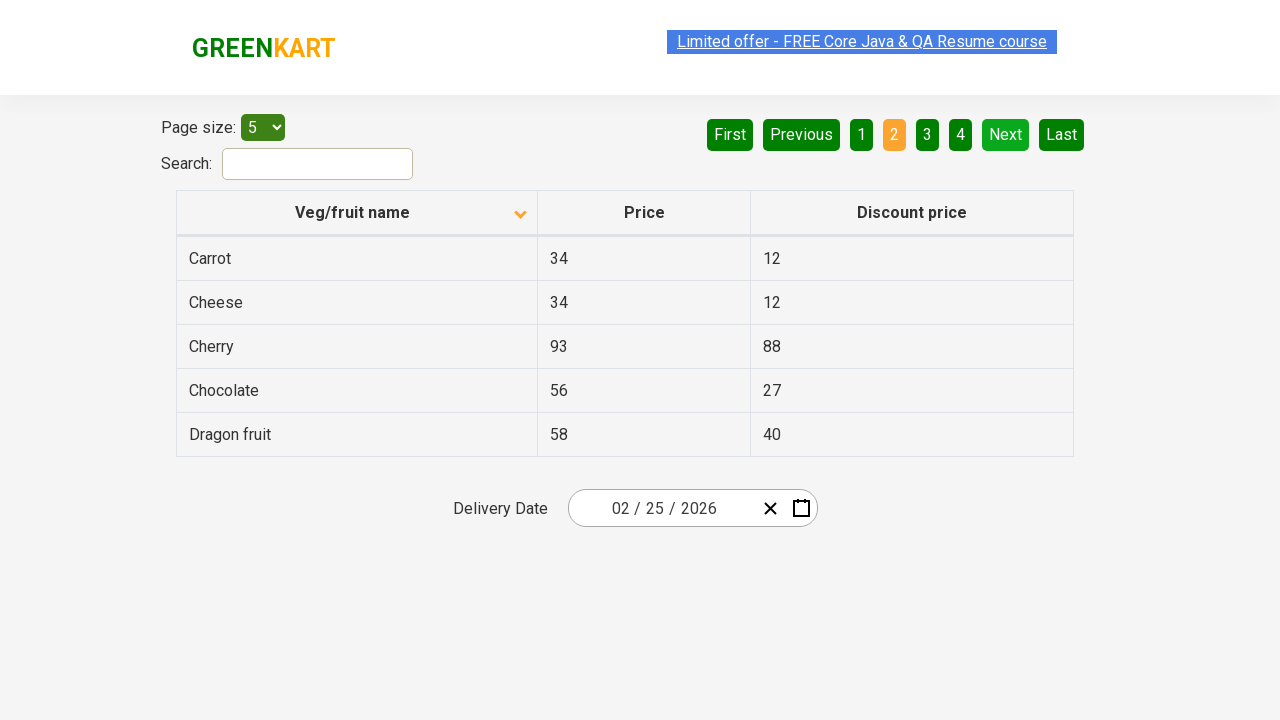

Waited for next page to load
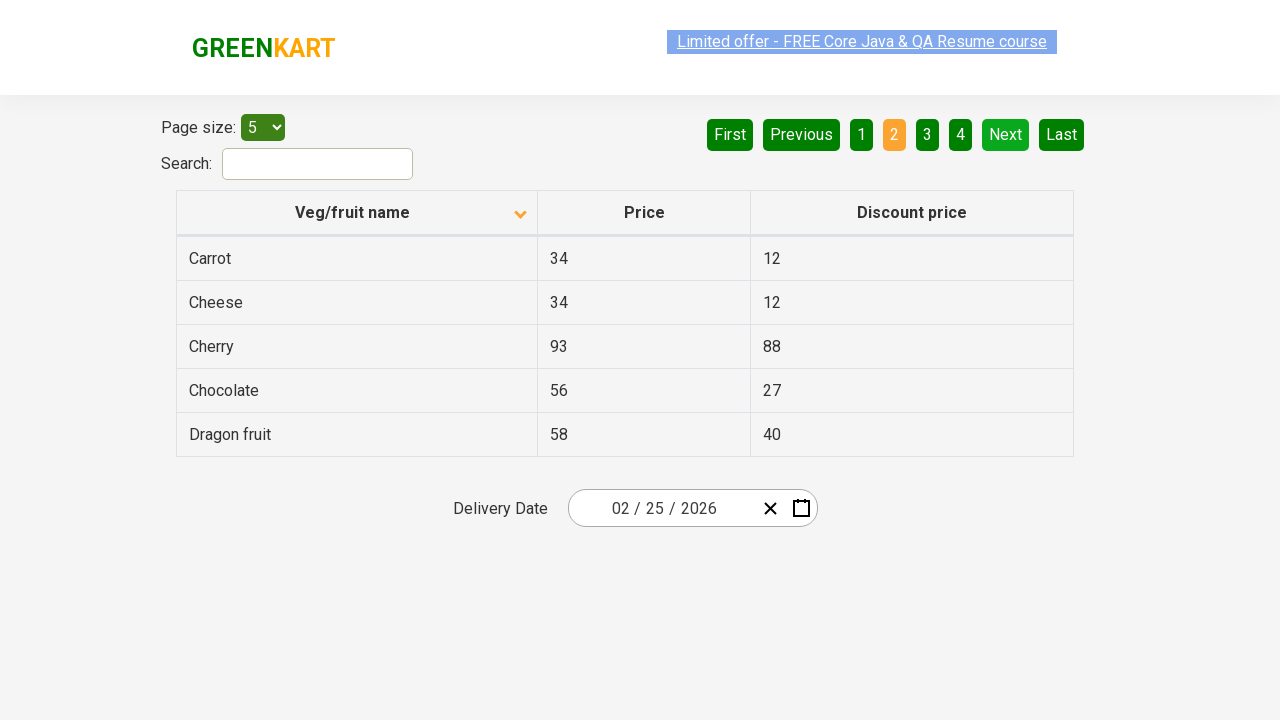

Retrieved all rows from first column
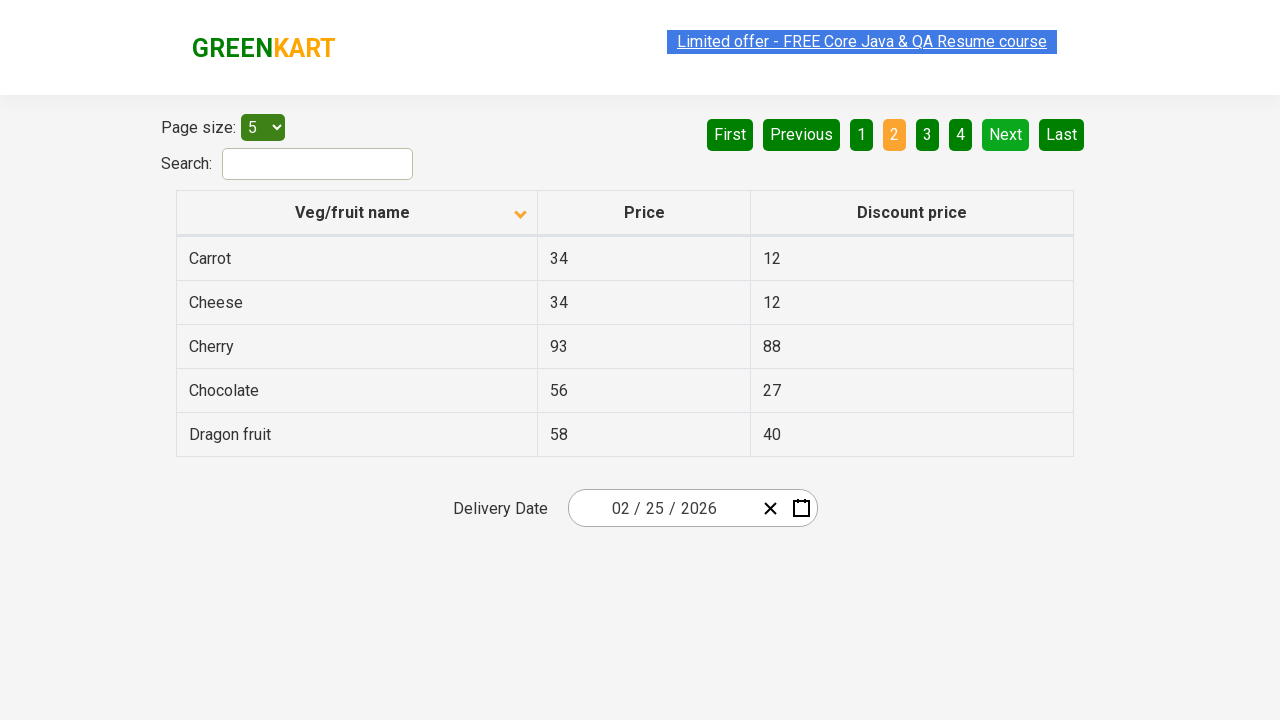

Clicked Next button to navigate to next page at (1006, 134) on [aria-label='Next']
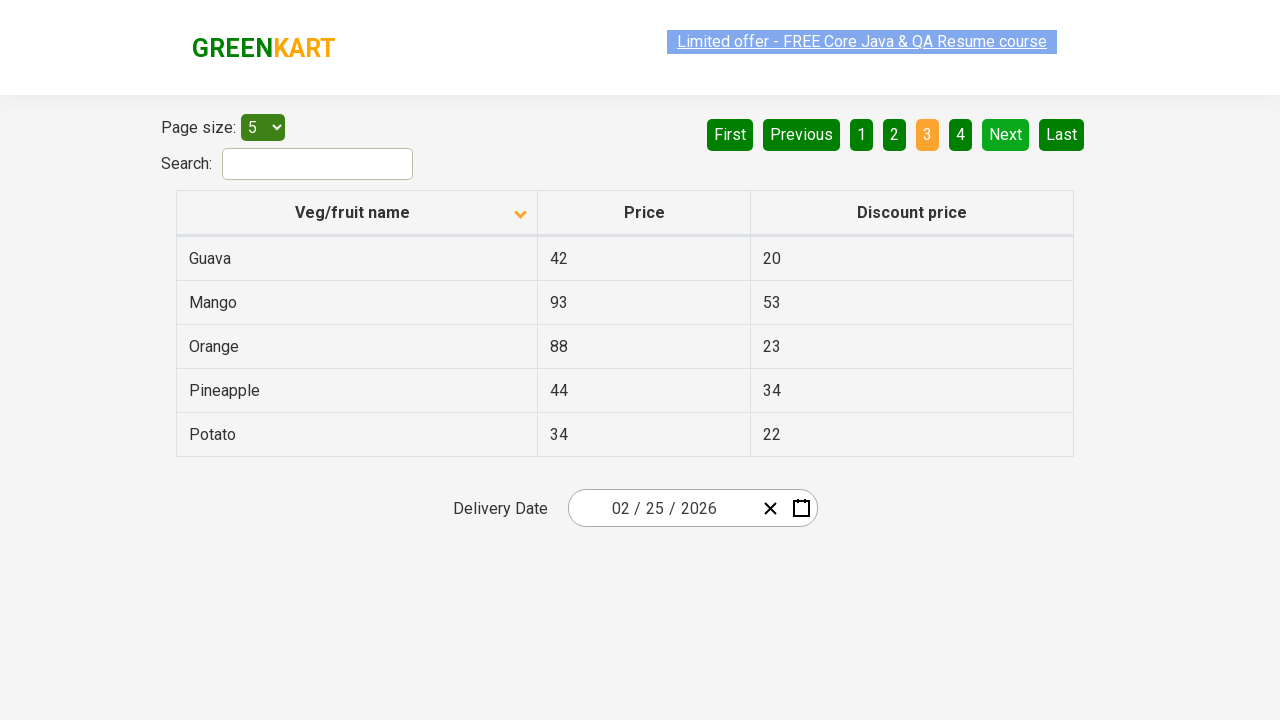

Waited for next page to load
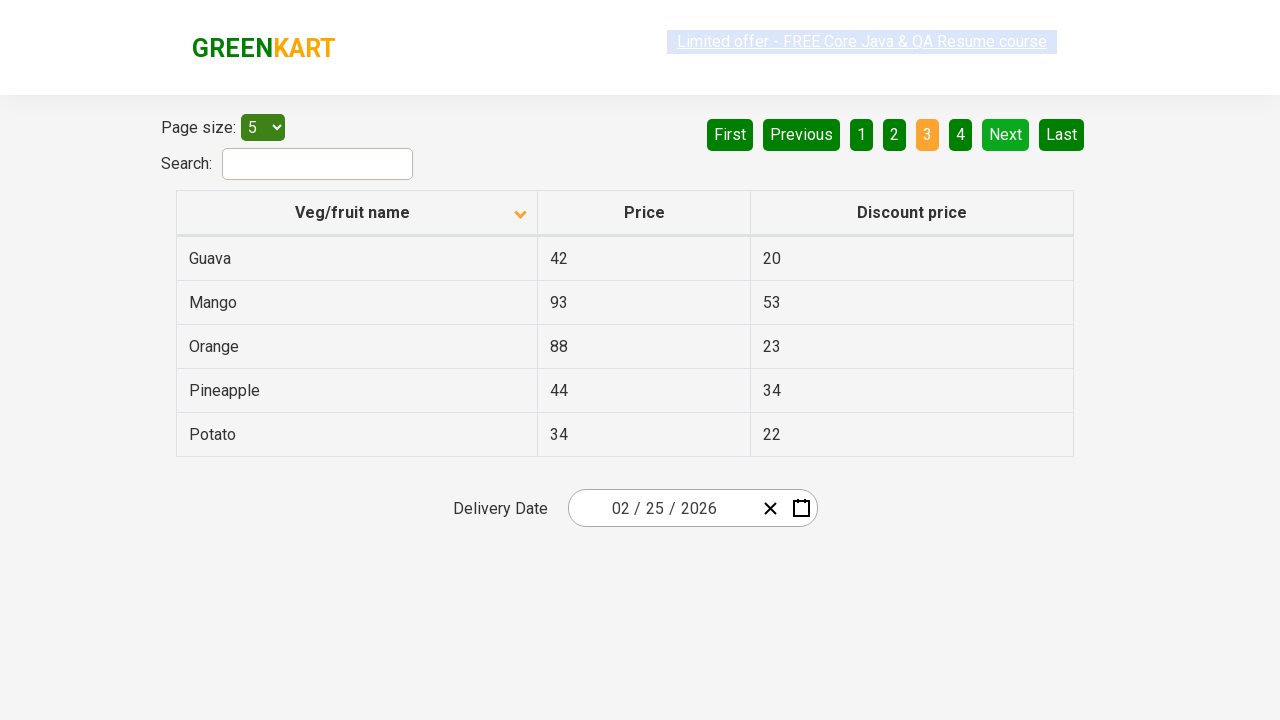

Retrieved all rows from first column
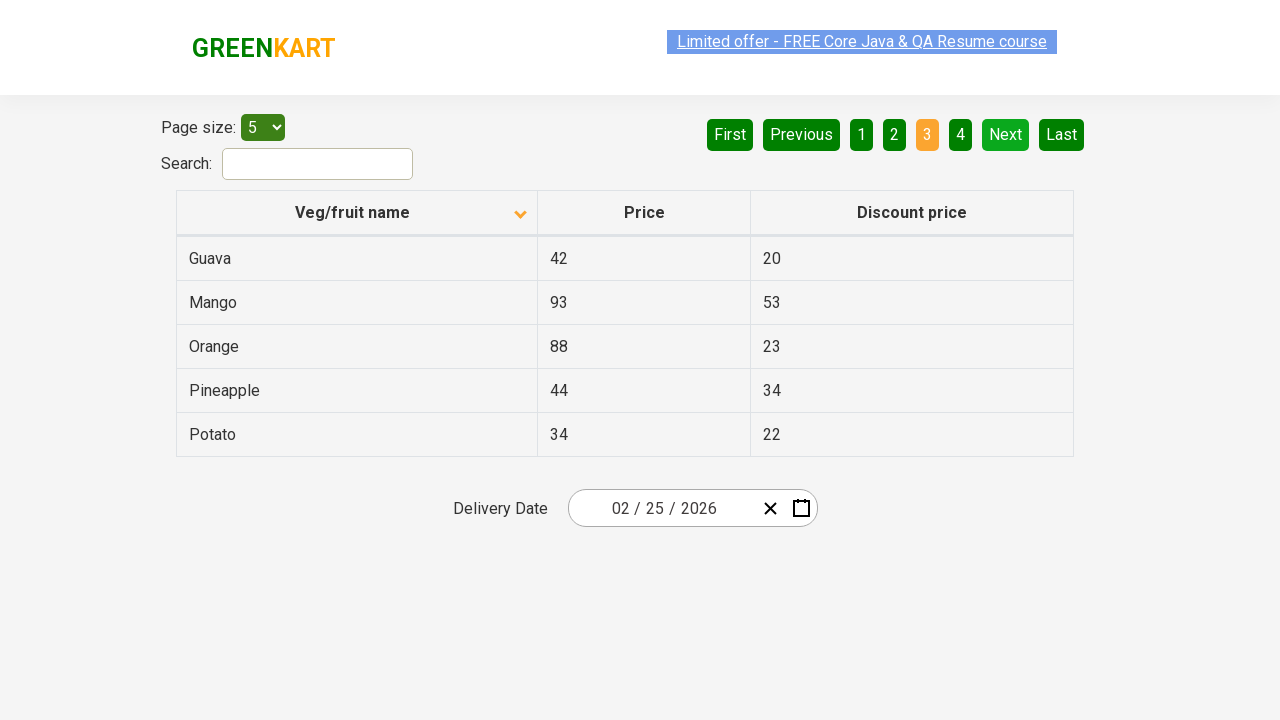

Clicked Next button to navigate to next page at (1006, 134) on [aria-label='Next']
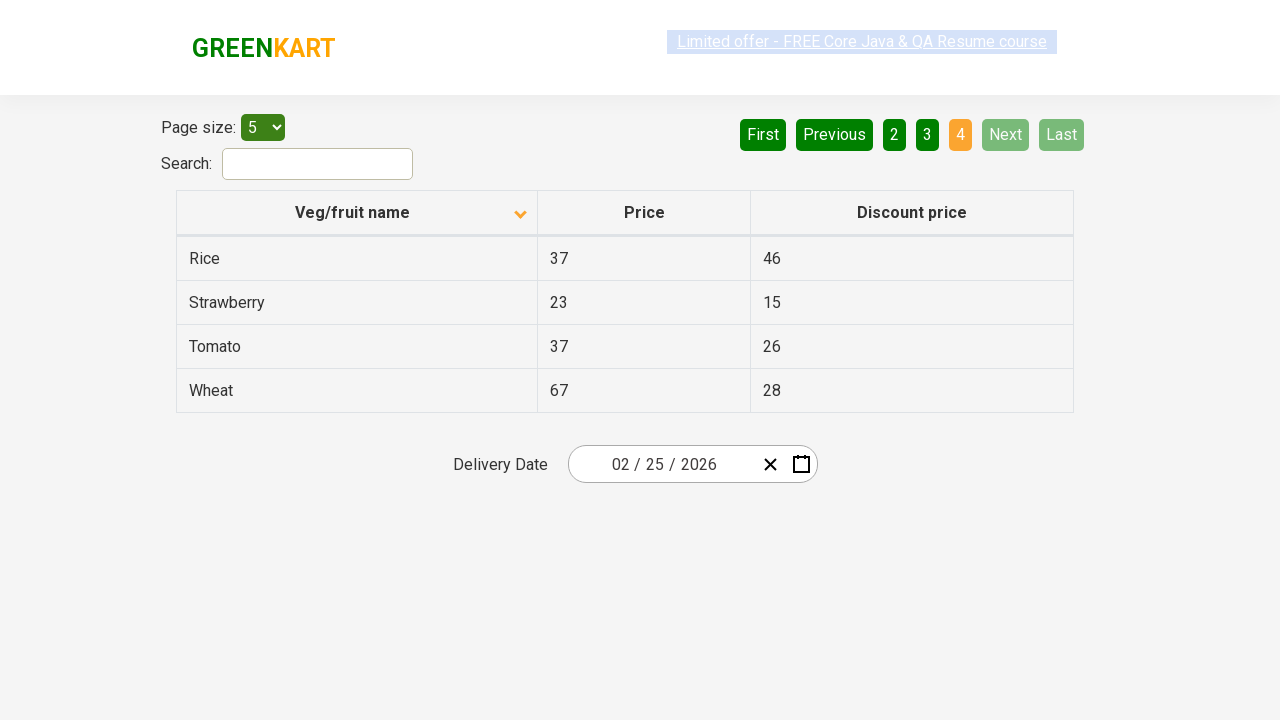

Waited for next page to load
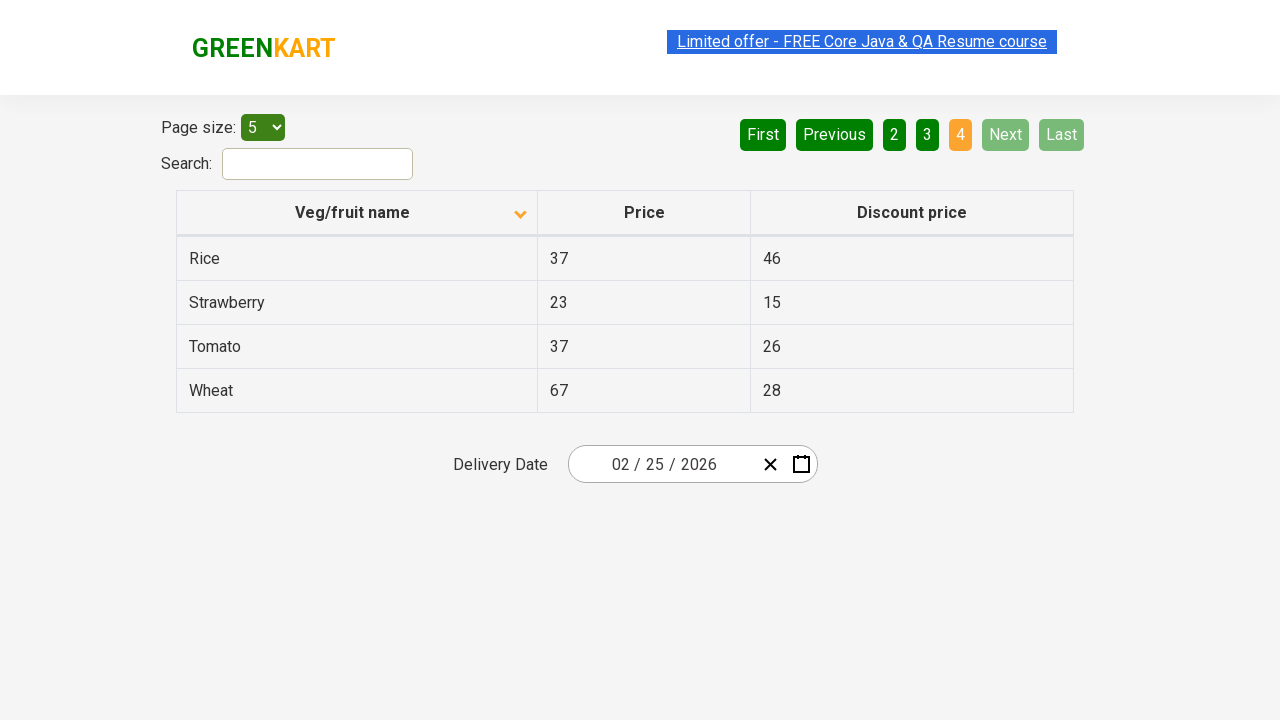

Retrieved all rows from first column
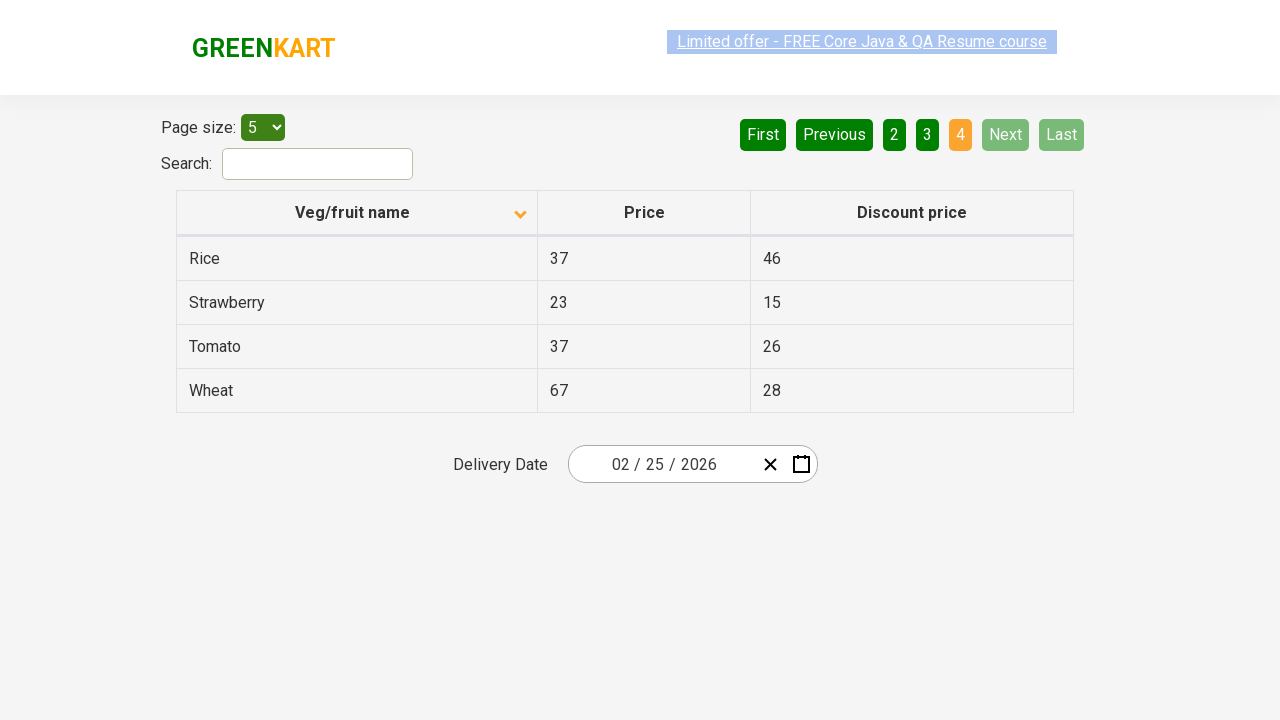

Found Rice and retrieved its price: 37
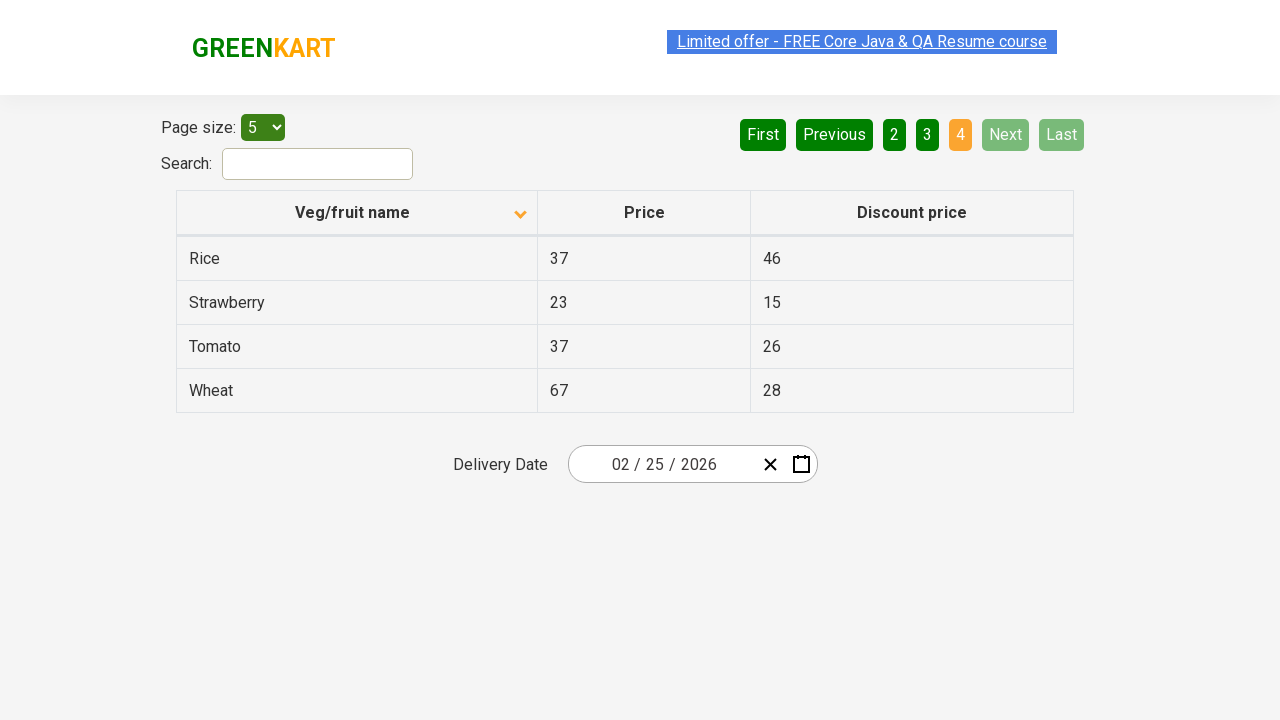

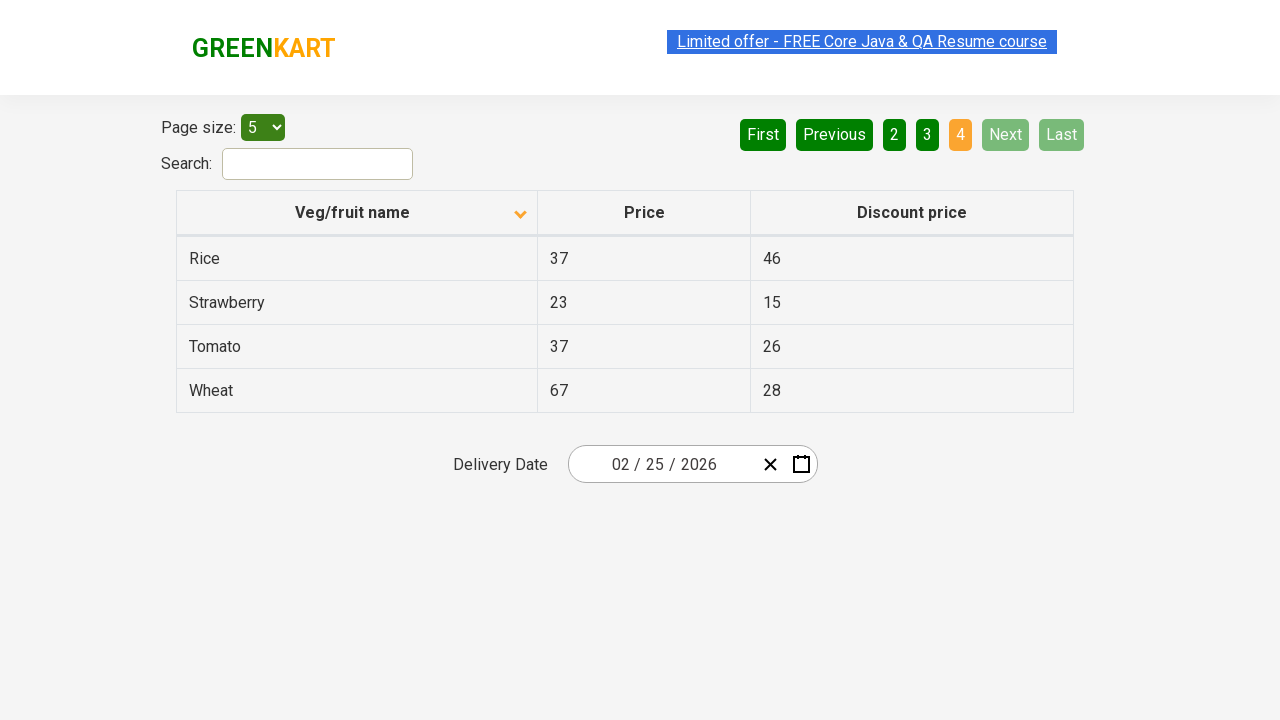